Tests click functionality with full page screenshot capture after navigating to Add/Remove Elements page

Starting URL: https://the-internet.herokuapp.com

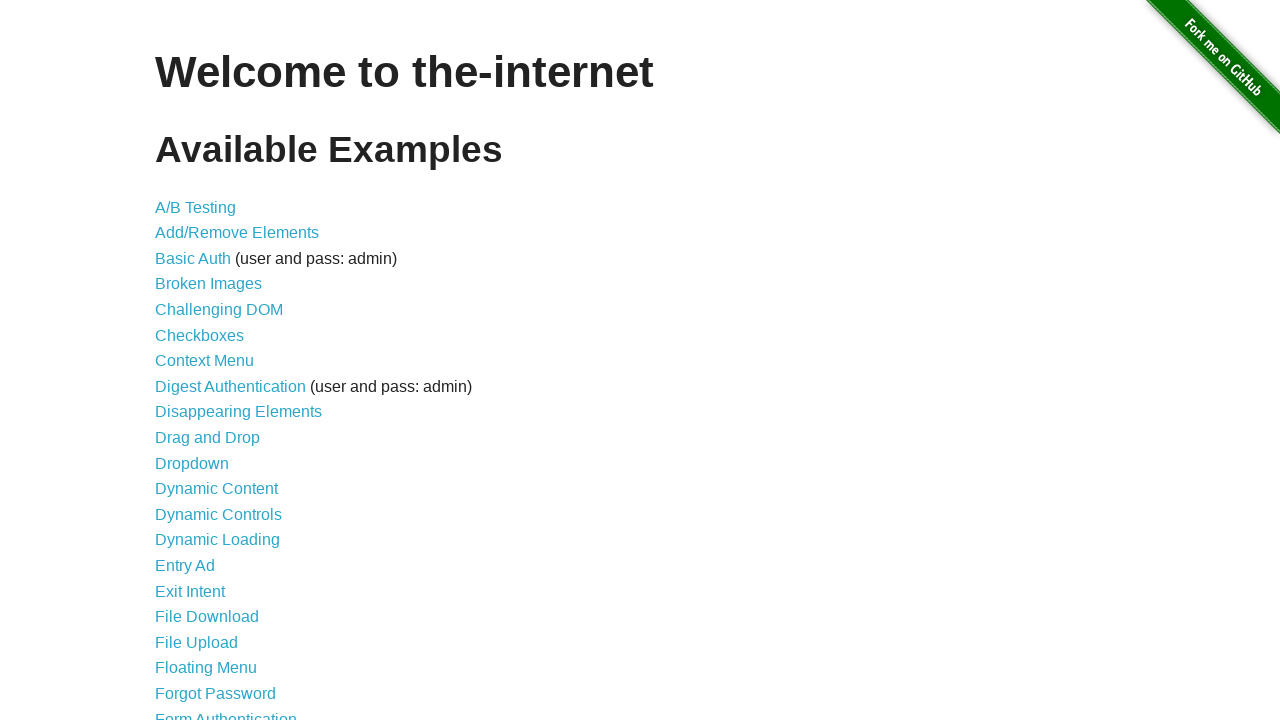

Clicked on Add/Remove Elements link at (237, 233) on text=Add/Remove Elements
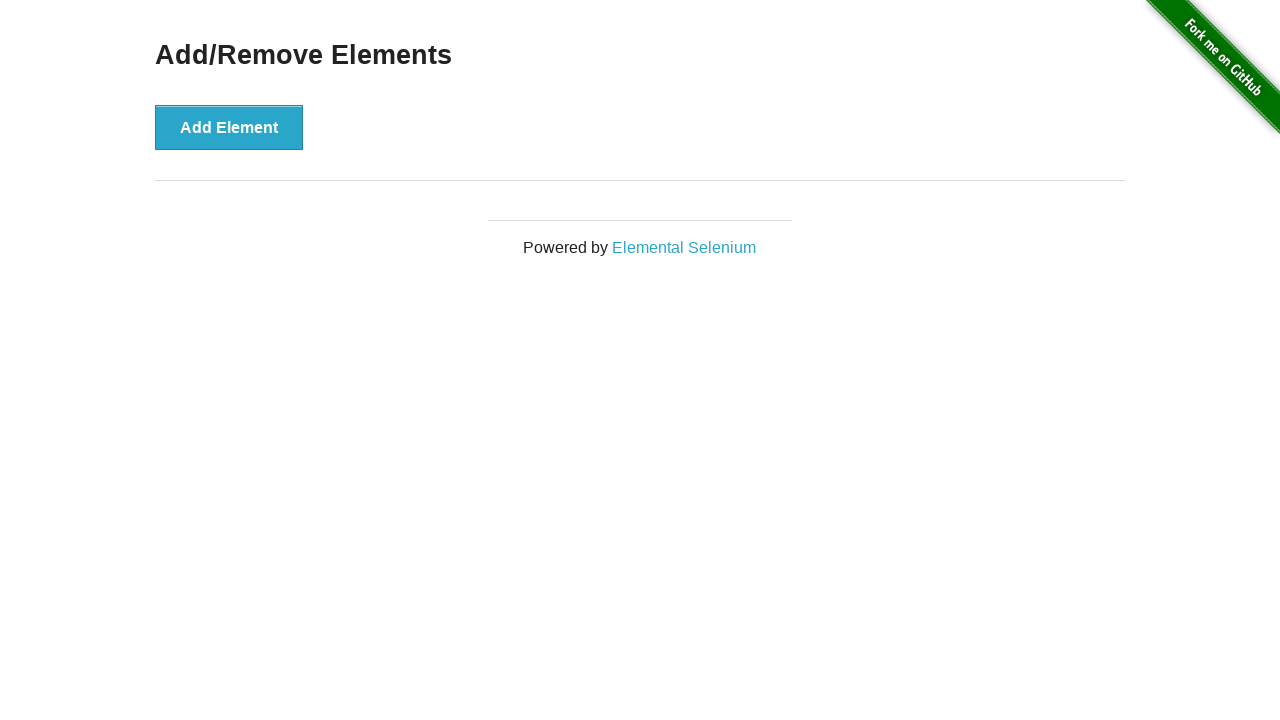

Clicked Add Element button at (229, 127) on text=Add Element
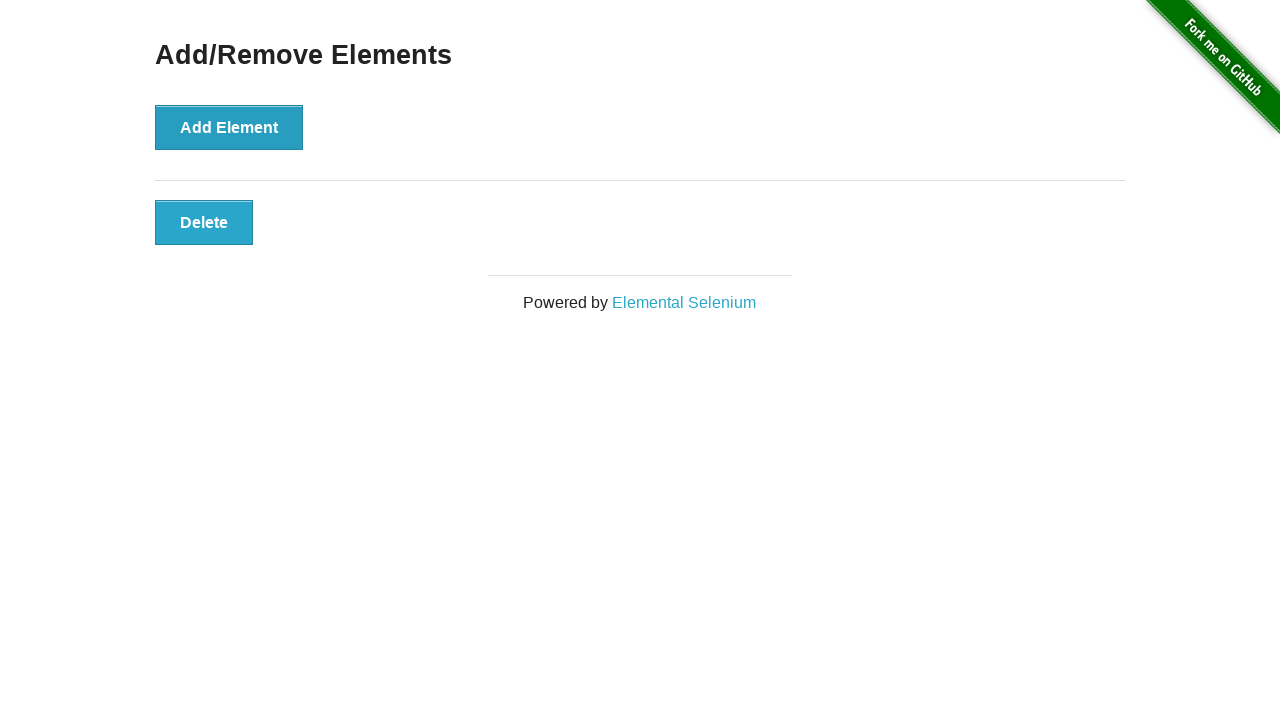

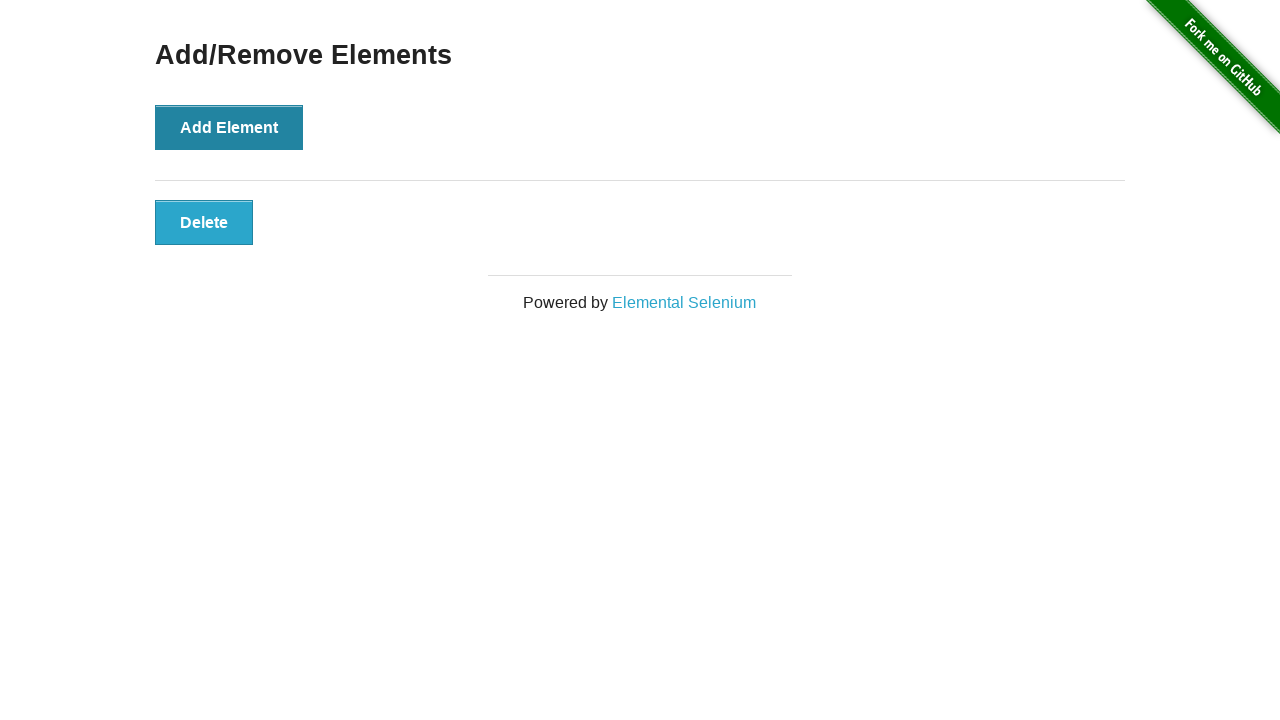